Tests that edits are saved when the edit field loses focus (blur)

Starting URL: https://demo.playwright.dev/todomvc

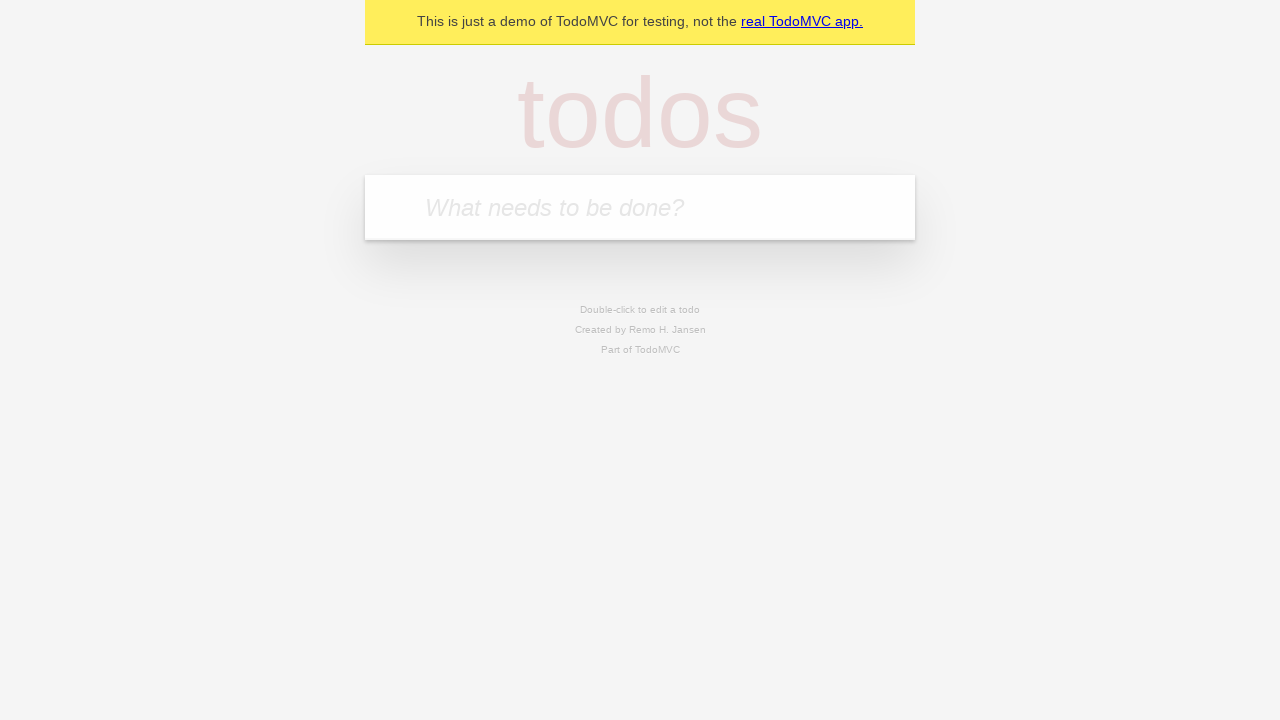

Filled new todo input with 'buy some cheese' on internal:attr=[placeholder="What needs to be done?"i]
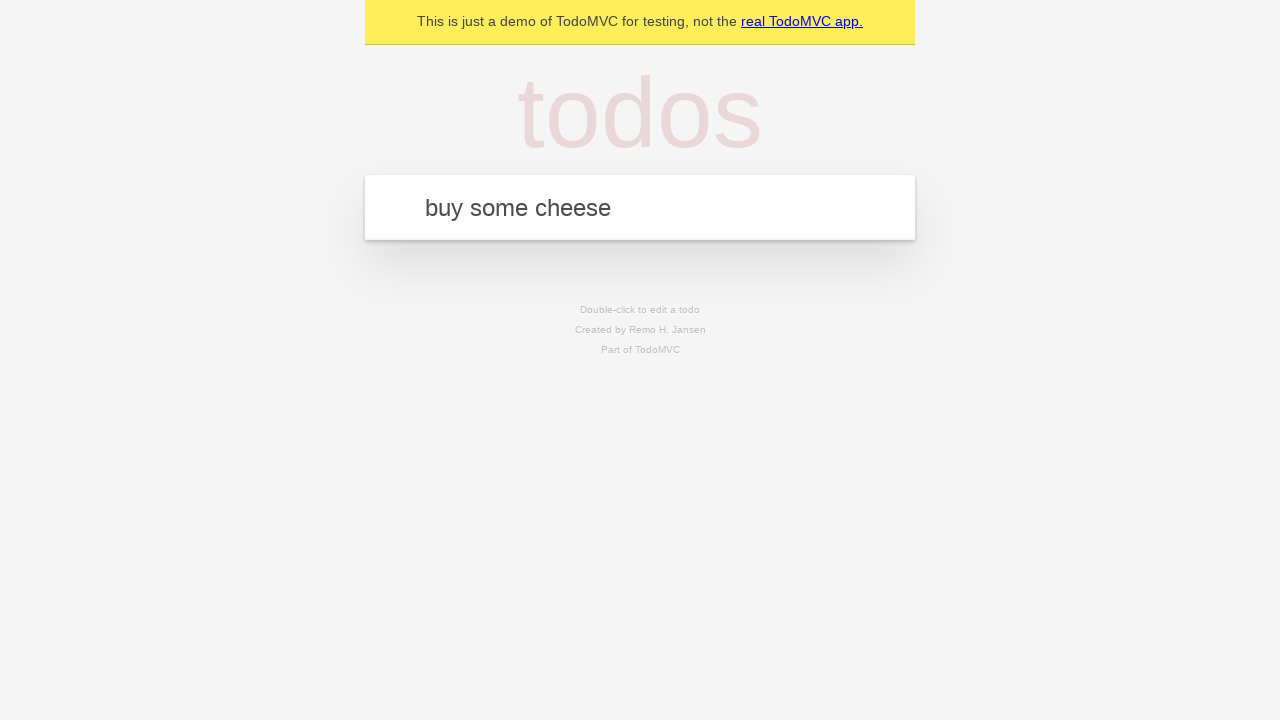

Pressed Enter to create first todo on internal:attr=[placeholder="What needs to be done?"i]
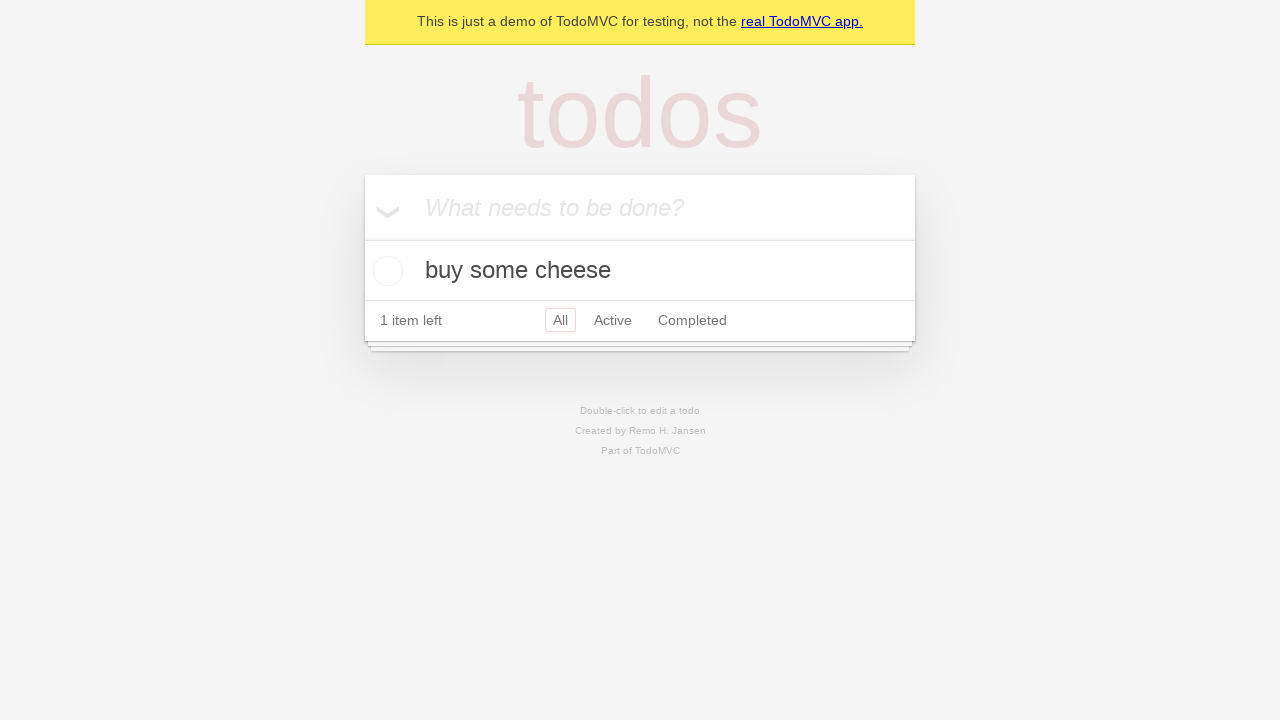

Filled new todo input with 'feed the cat' on internal:attr=[placeholder="What needs to be done?"i]
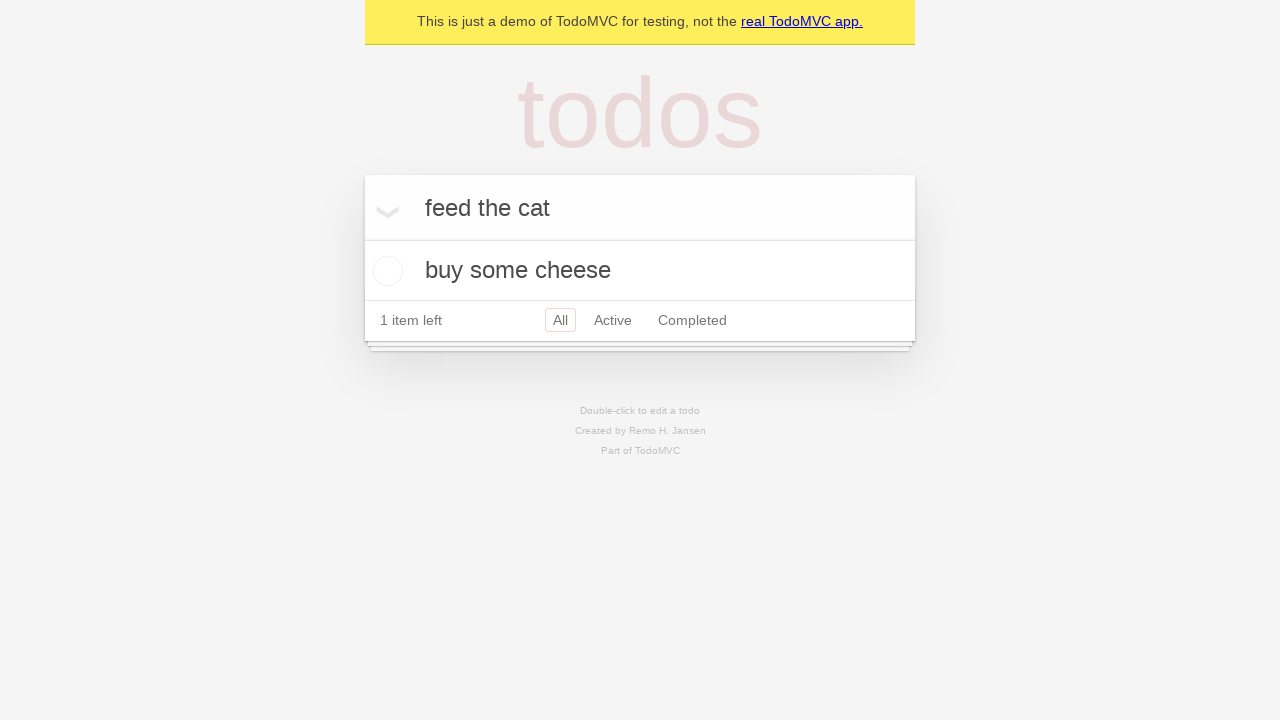

Pressed Enter to create second todo on internal:attr=[placeholder="What needs to be done?"i]
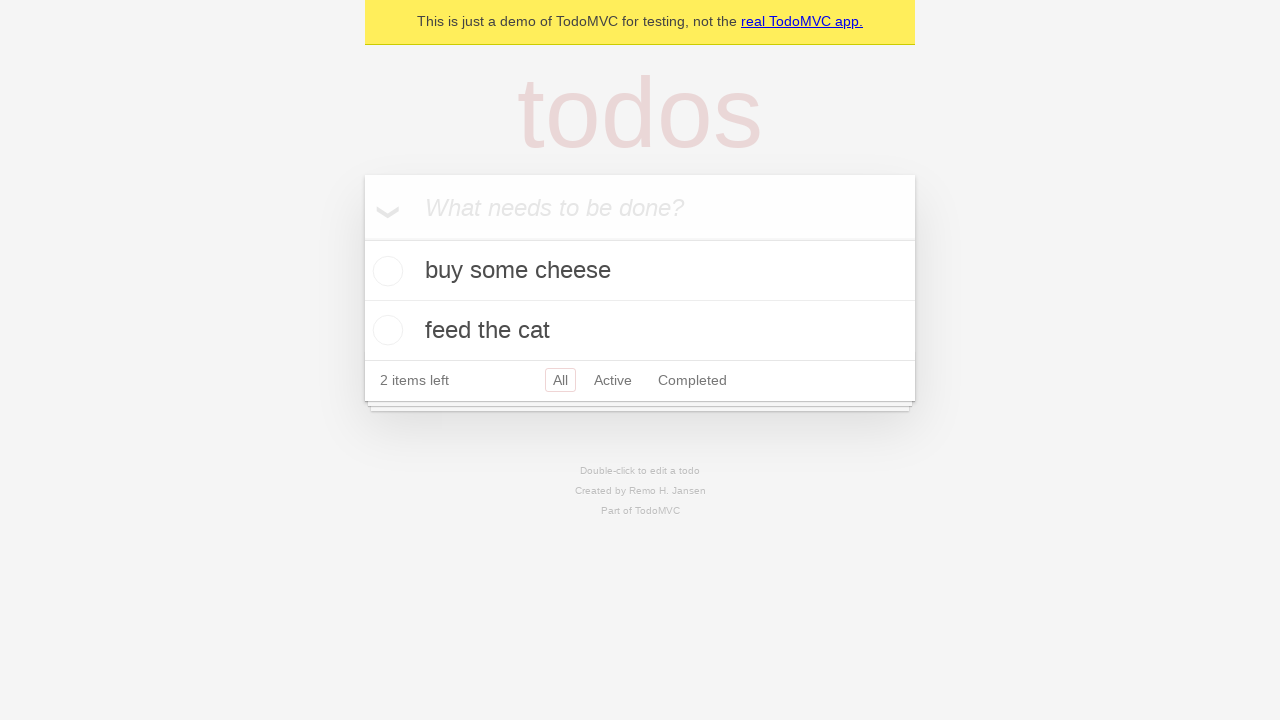

Filled new todo input with 'book a doctors appointment' on internal:attr=[placeholder="What needs to be done?"i]
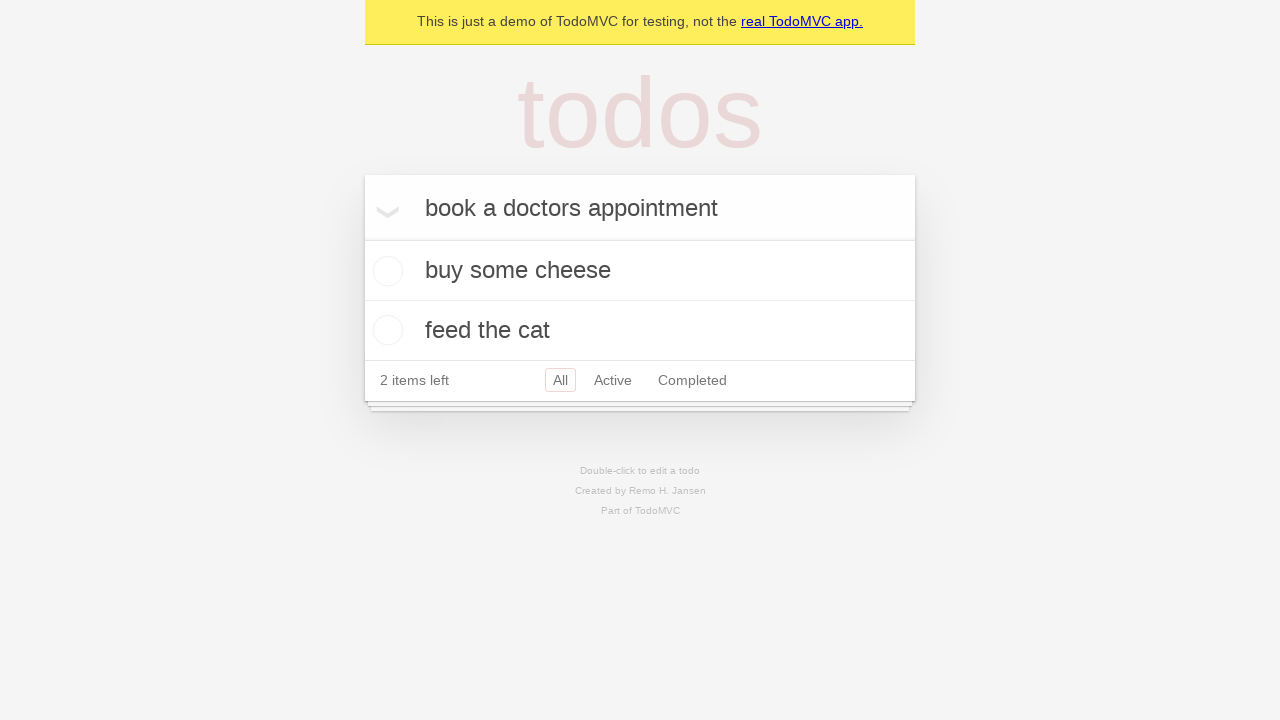

Pressed Enter to create third todo on internal:attr=[placeholder="What needs to be done?"i]
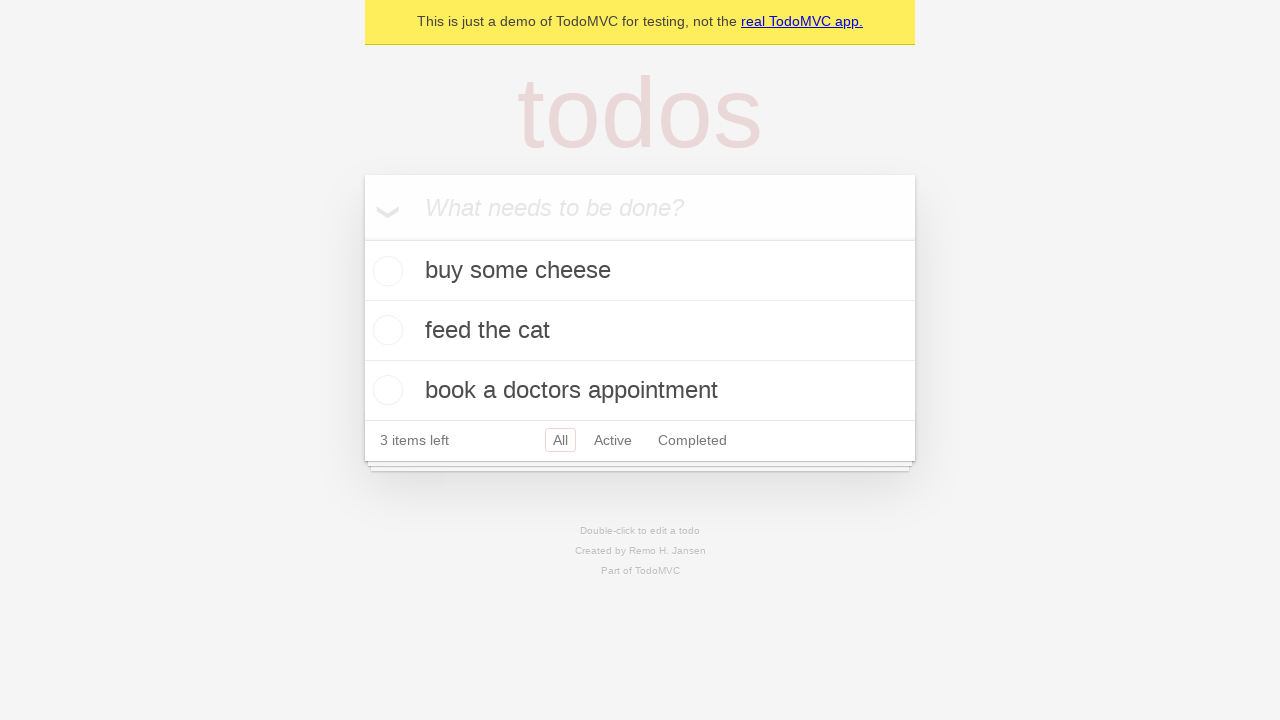

Waited for all 3 todos to be created
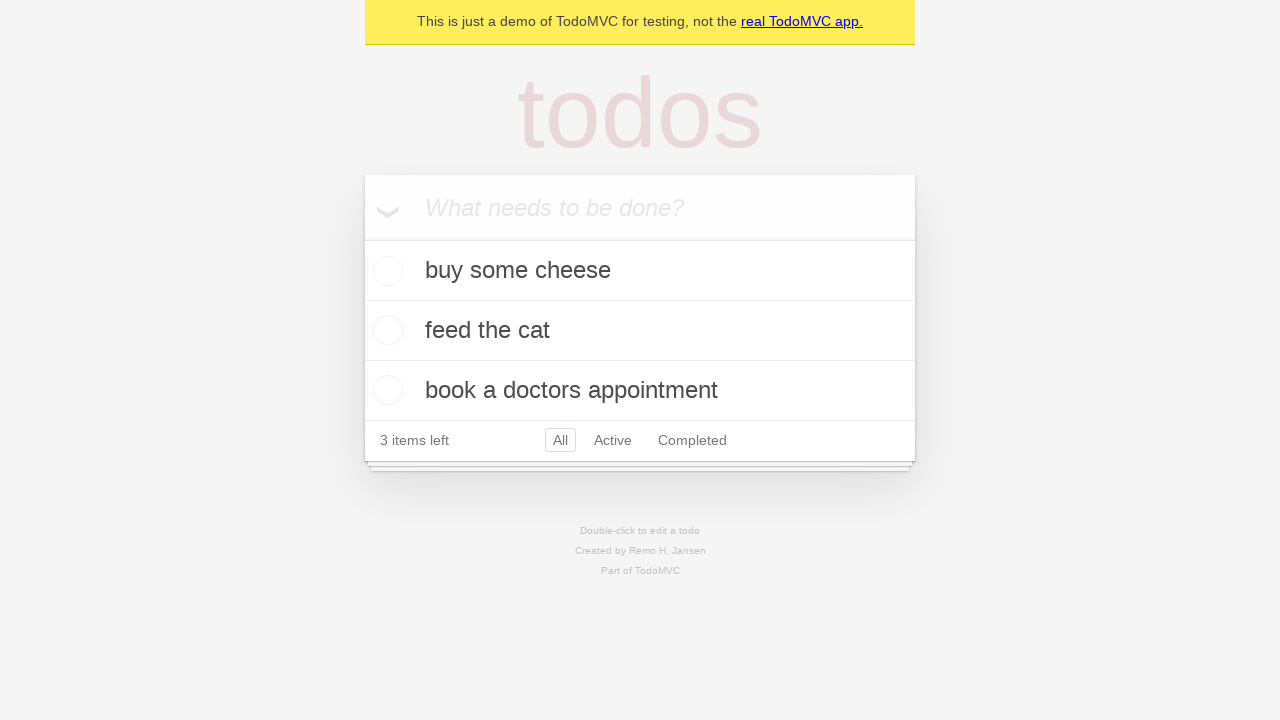

Double-clicked second todo to enter edit mode at (640, 331) on internal:testid=[data-testid="todo-item"s] >> nth=1
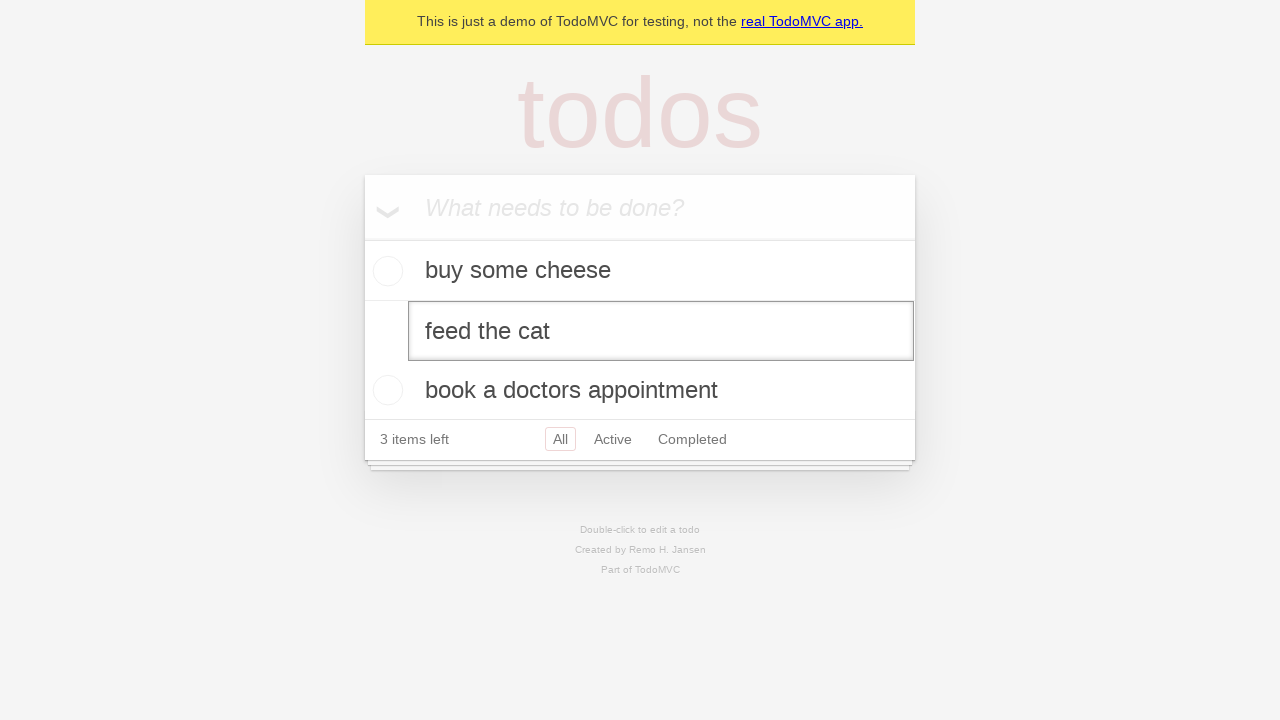

Filled edit field with 'buy some sausages' on internal:testid=[data-testid="todo-item"s] >> nth=1 >> internal:role=textbox[nam
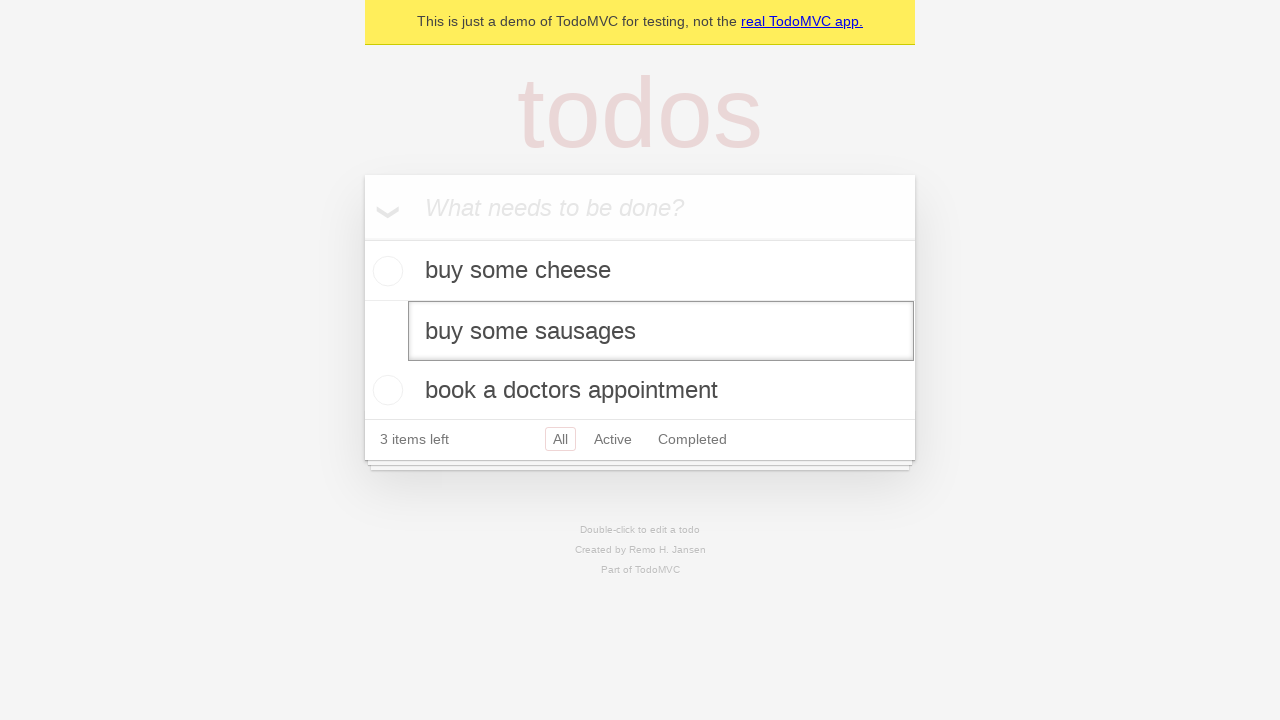

Triggered blur event on edit field to save changes
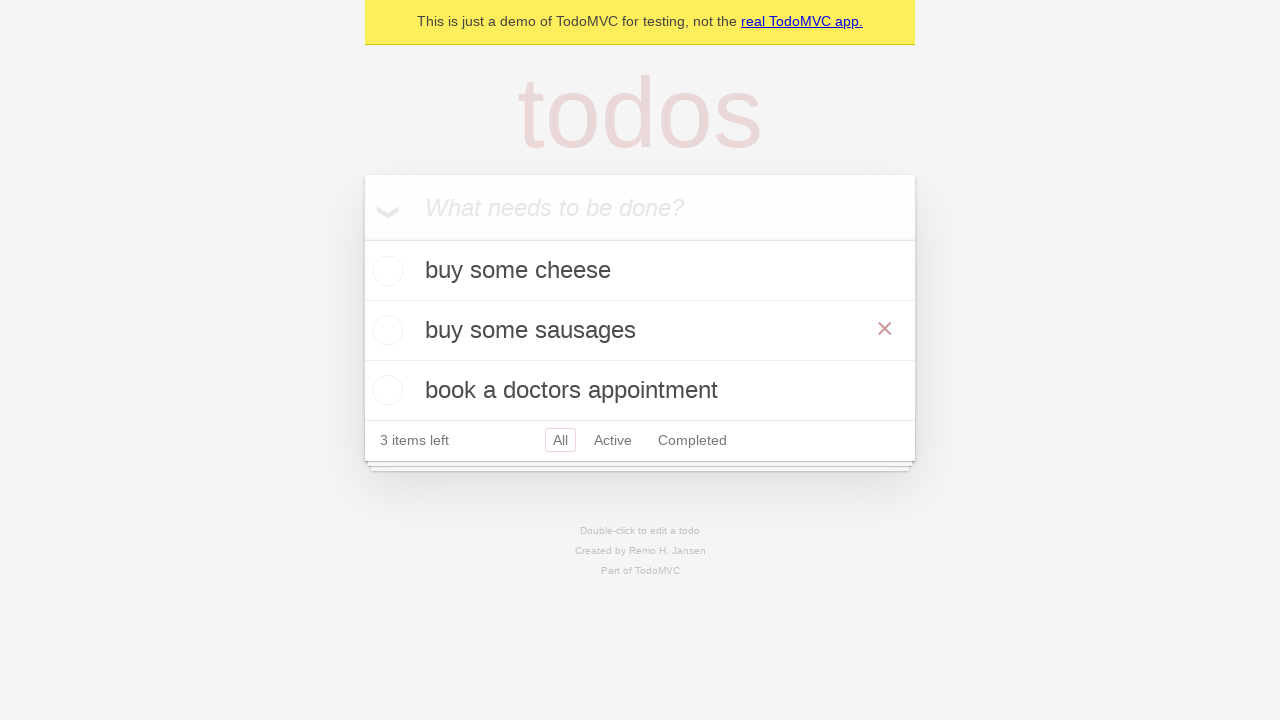

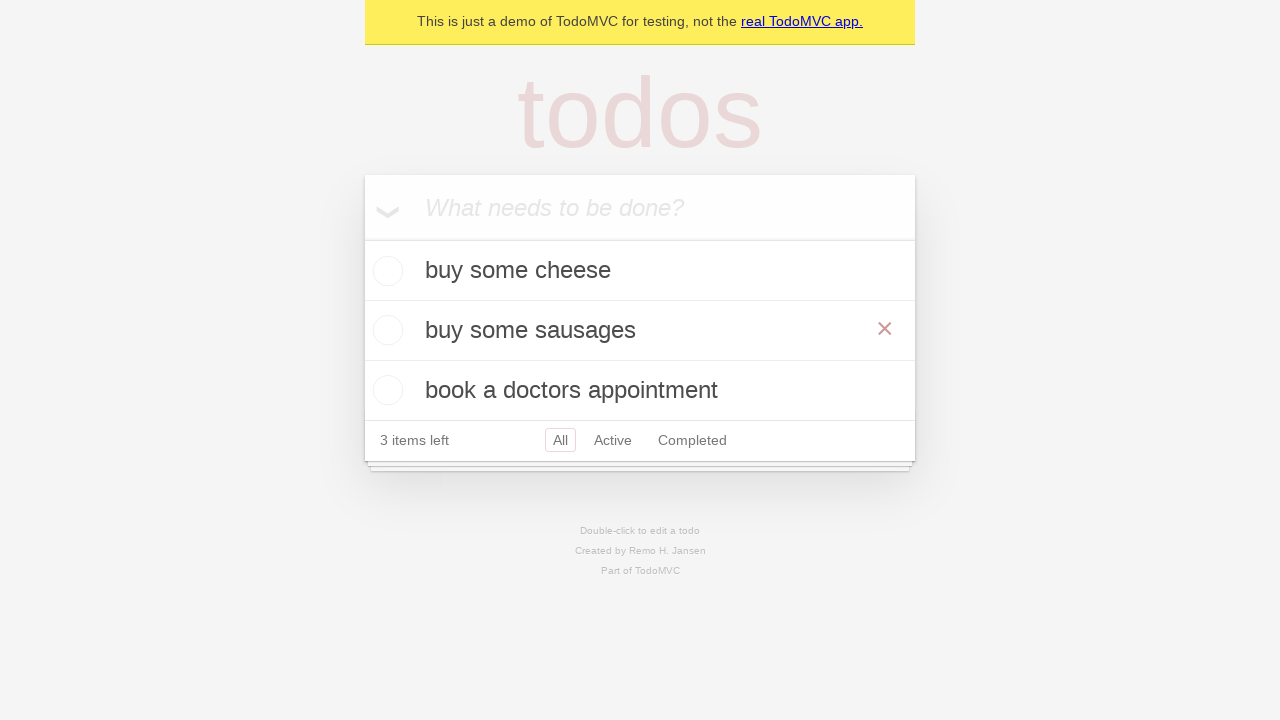